Tests that entered text is trimmed when saving an edited todo

Starting URL: https://demo.playwright.dev/todomvc

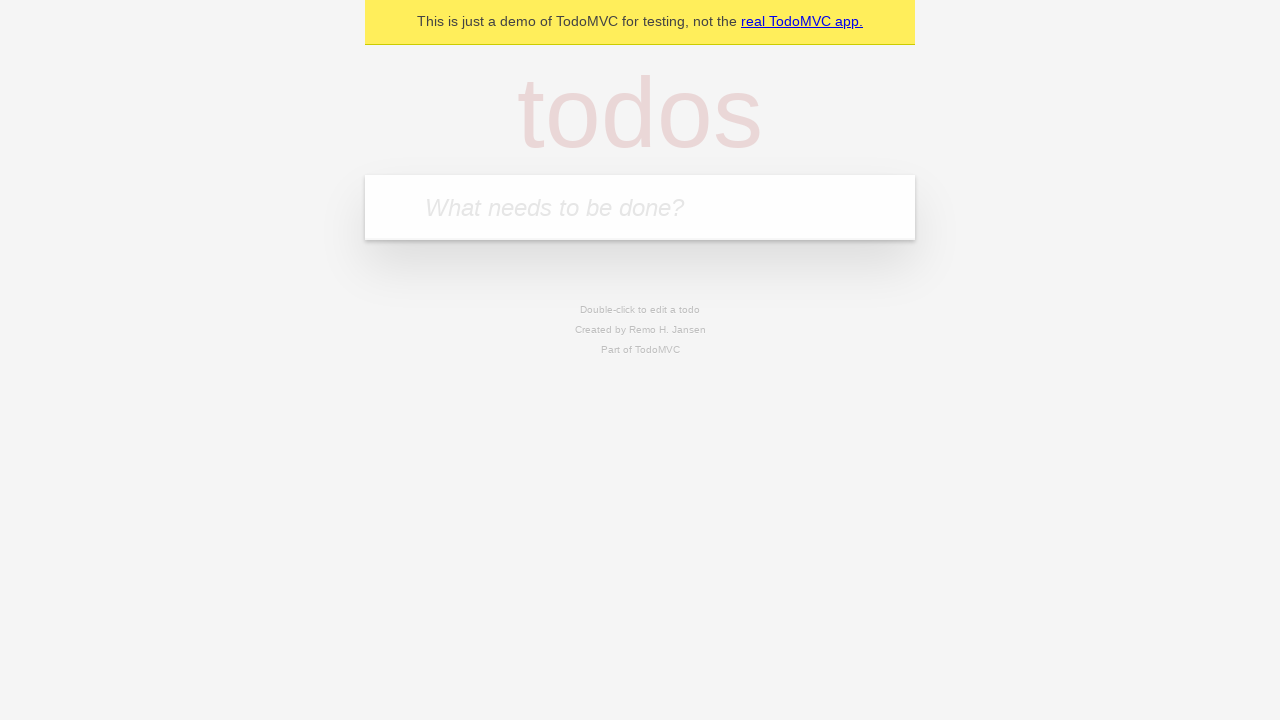

Filled todo input with 'buy some cheese' on internal:attr=[placeholder="What needs to be done?"i]
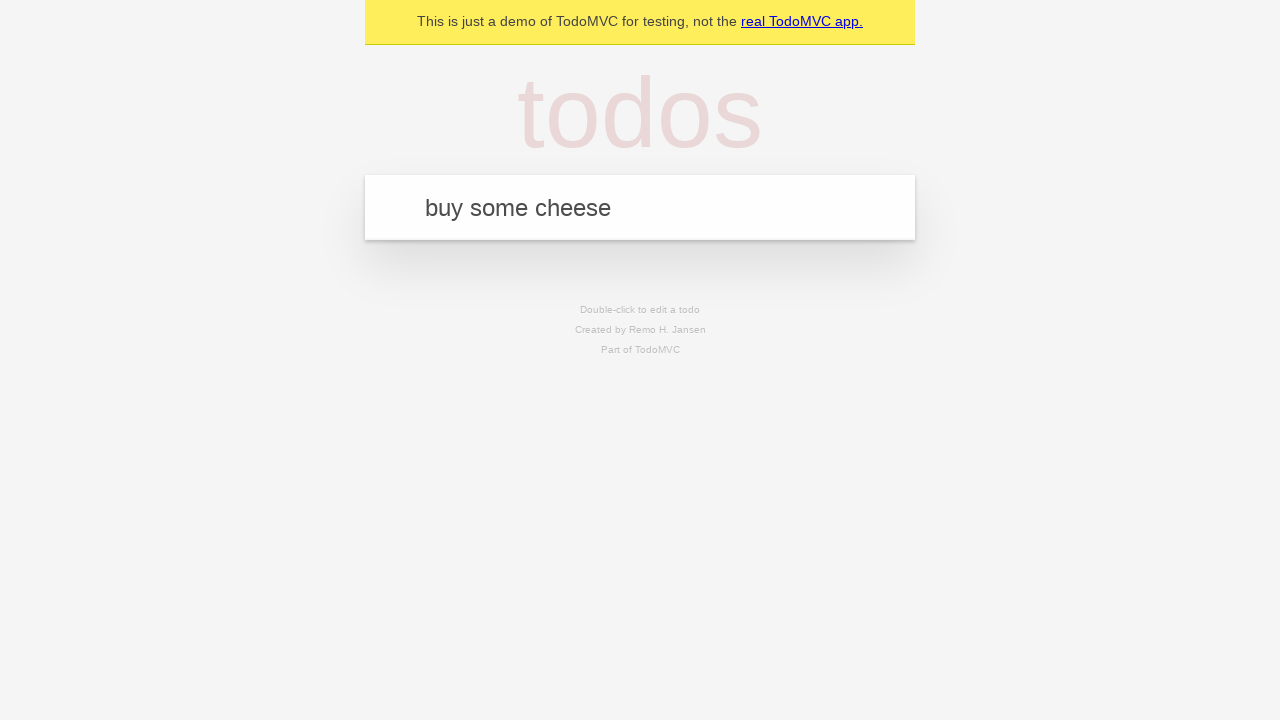

Pressed Enter to create first todo item on internal:attr=[placeholder="What needs to be done?"i]
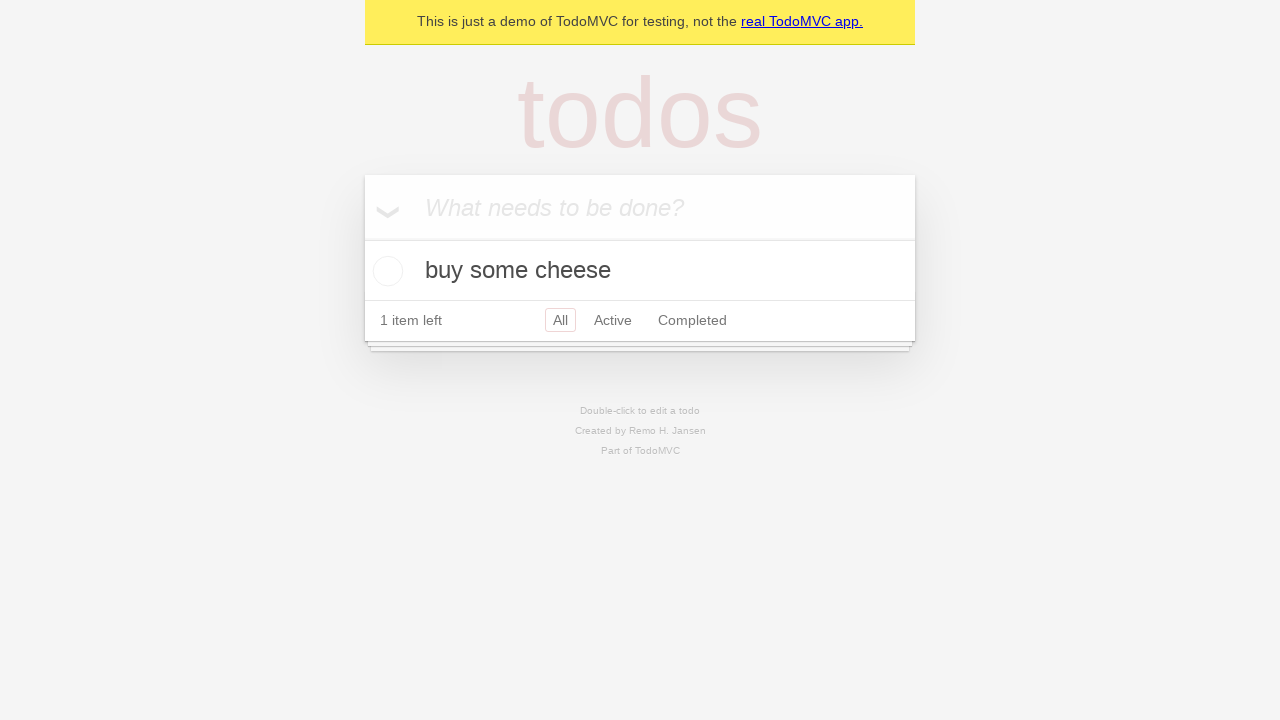

Filled todo input with 'feed the cat' on internal:attr=[placeholder="What needs to be done?"i]
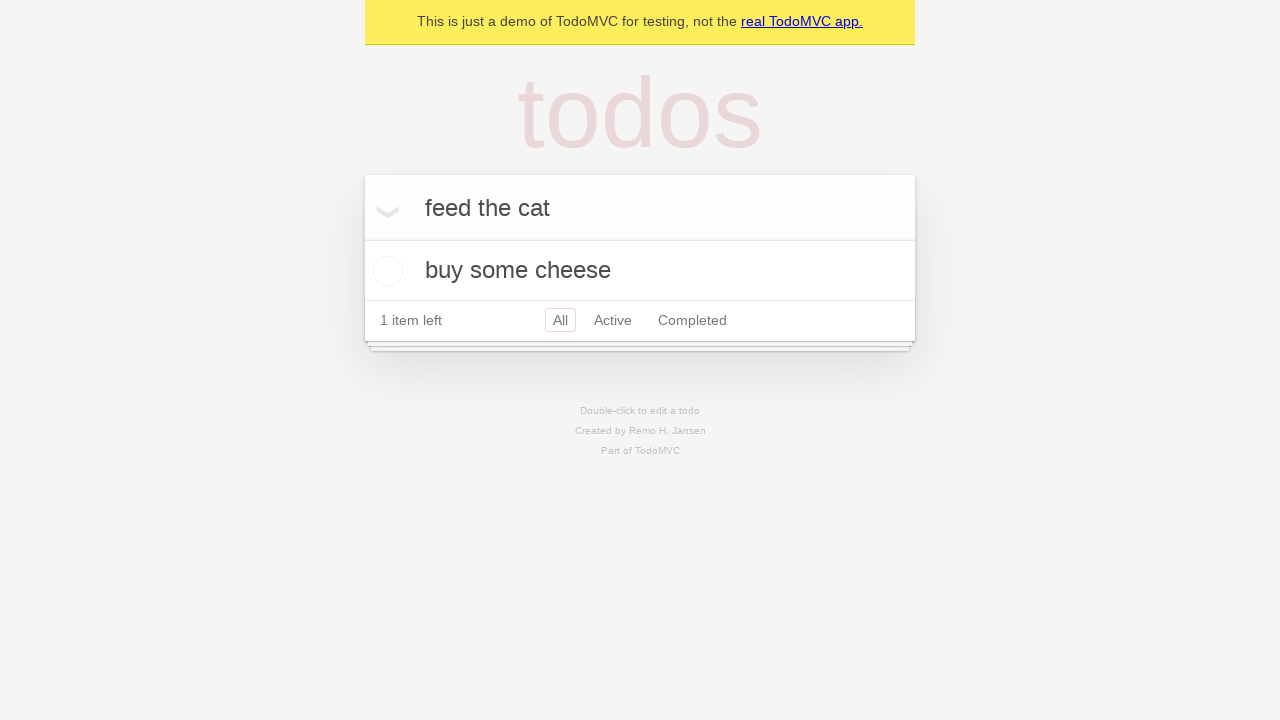

Pressed Enter to create second todo item on internal:attr=[placeholder="What needs to be done?"i]
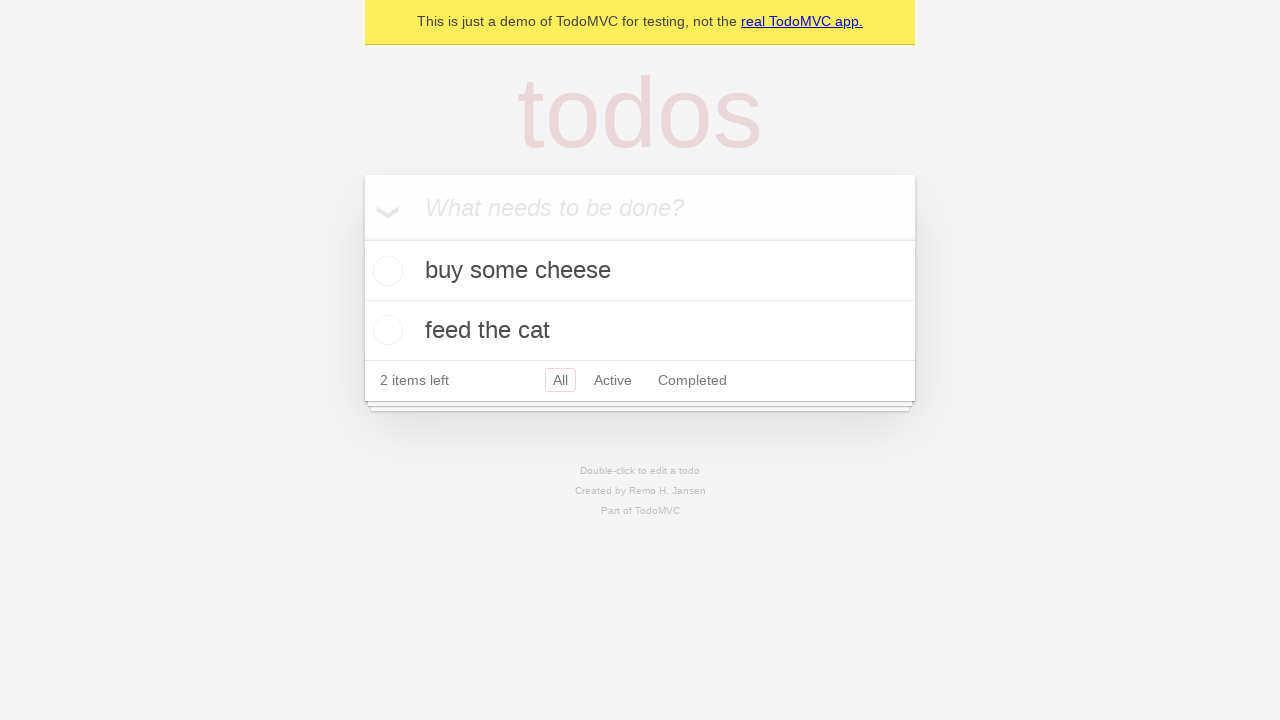

Filled todo input with 'book a doctors appointment' on internal:attr=[placeholder="What needs to be done?"i]
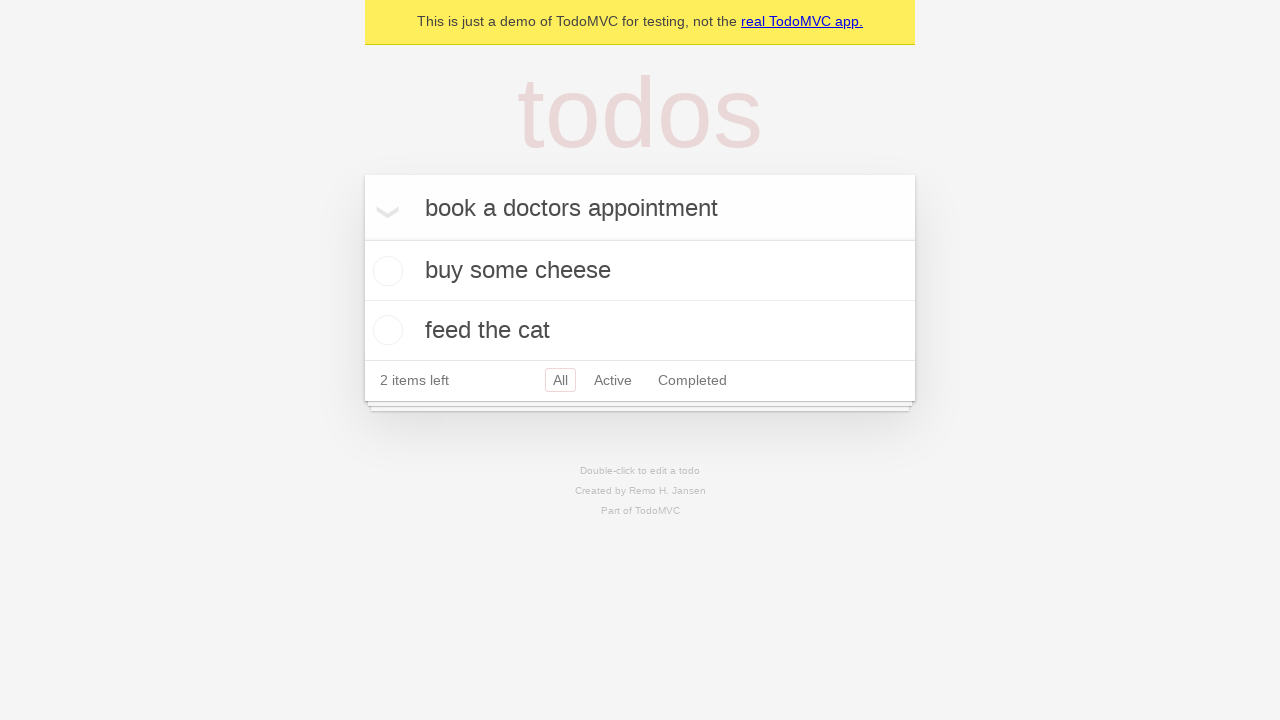

Pressed Enter to create third todo item on internal:attr=[placeholder="What needs to be done?"i]
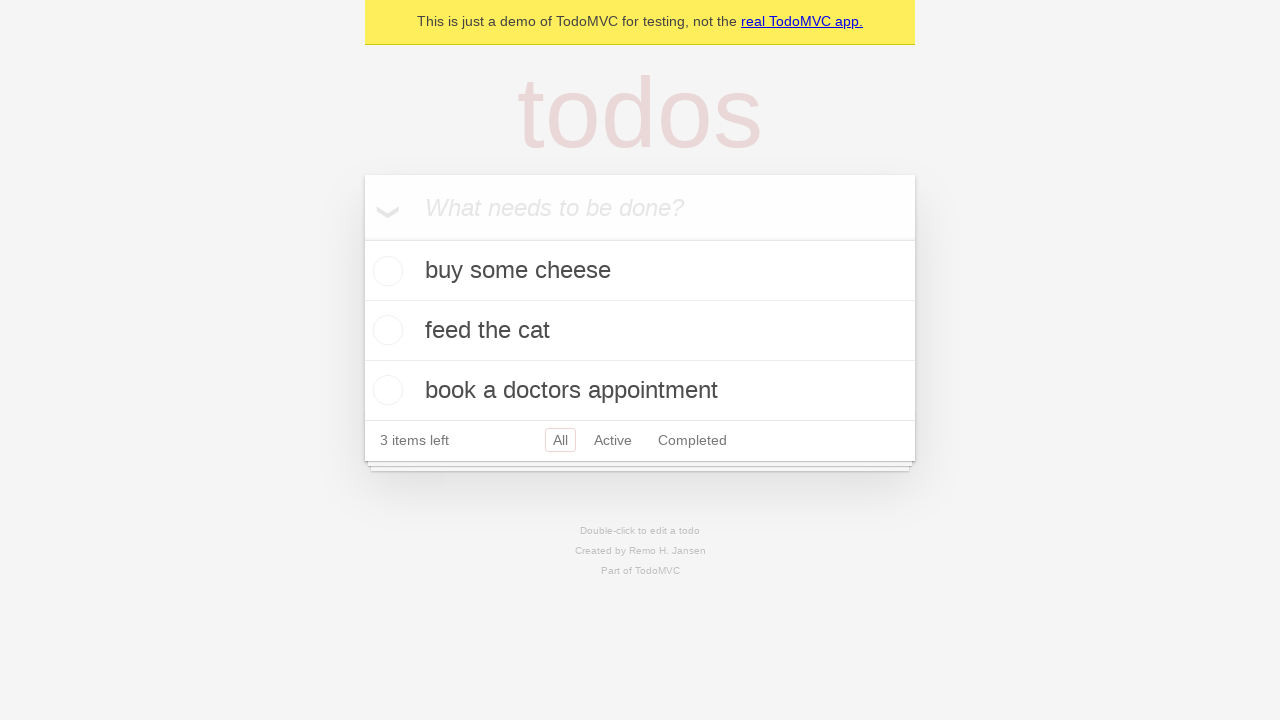

Double-clicked second todo item to enter edit mode at (640, 331) on internal:testid=[data-testid="todo-item"s] >> nth=1
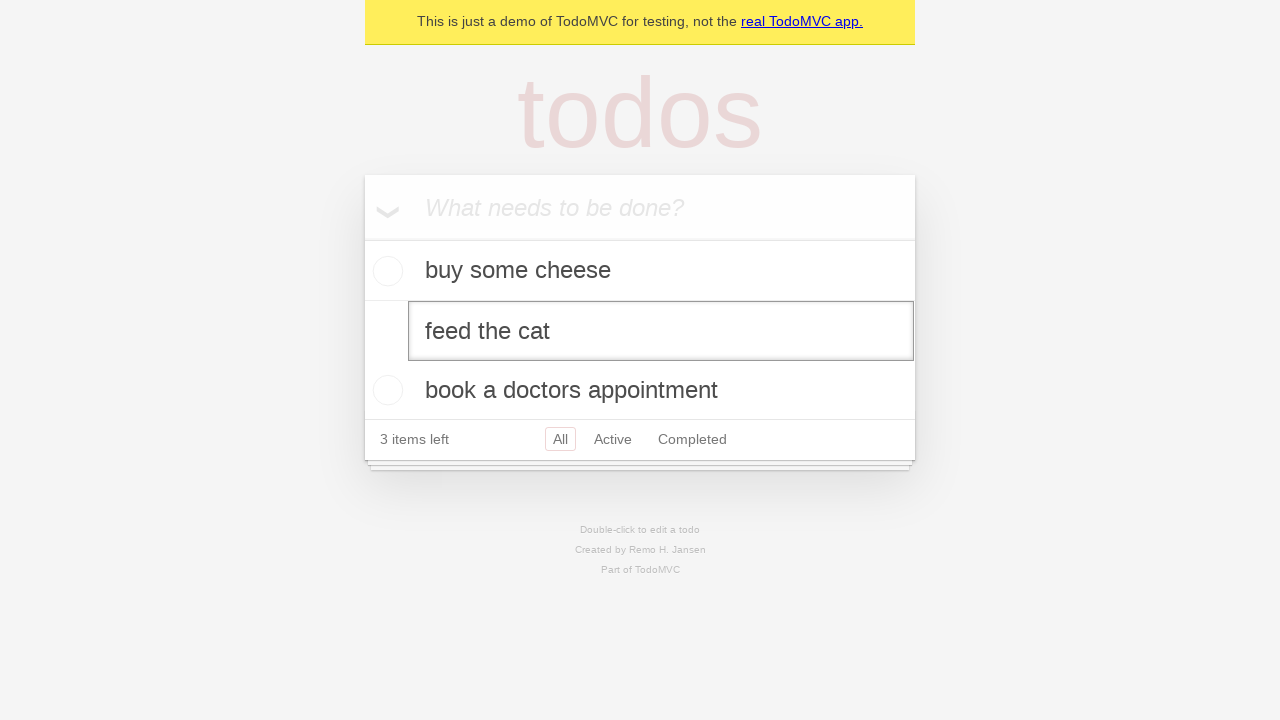

Filled edit field with text containing leading and trailing whitespace on internal:testid=[data-testid="todo-item"s] >> nth=1 >> internal:role=textbox[nam
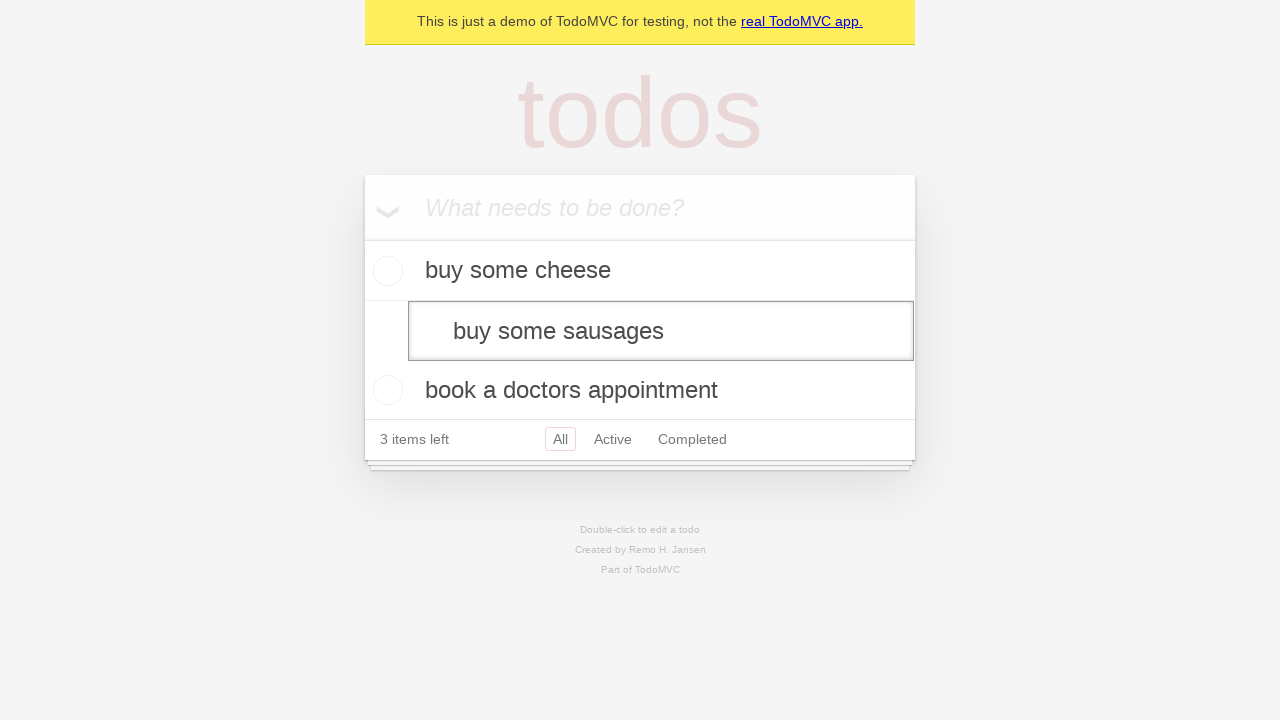

Pressed Enter to save edited todo with whitespace trimming on internal:testid=[data-testid="todo-item"s] >> nth=1 >> internal:role=textbox[nam
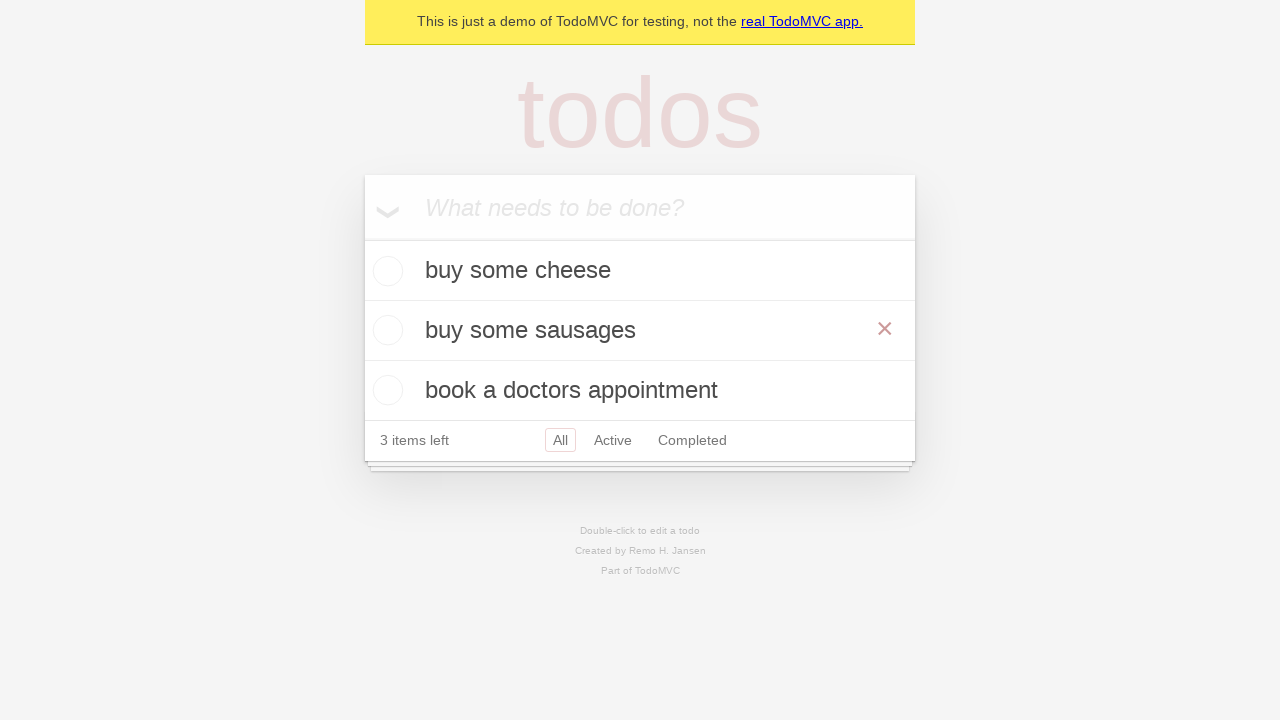

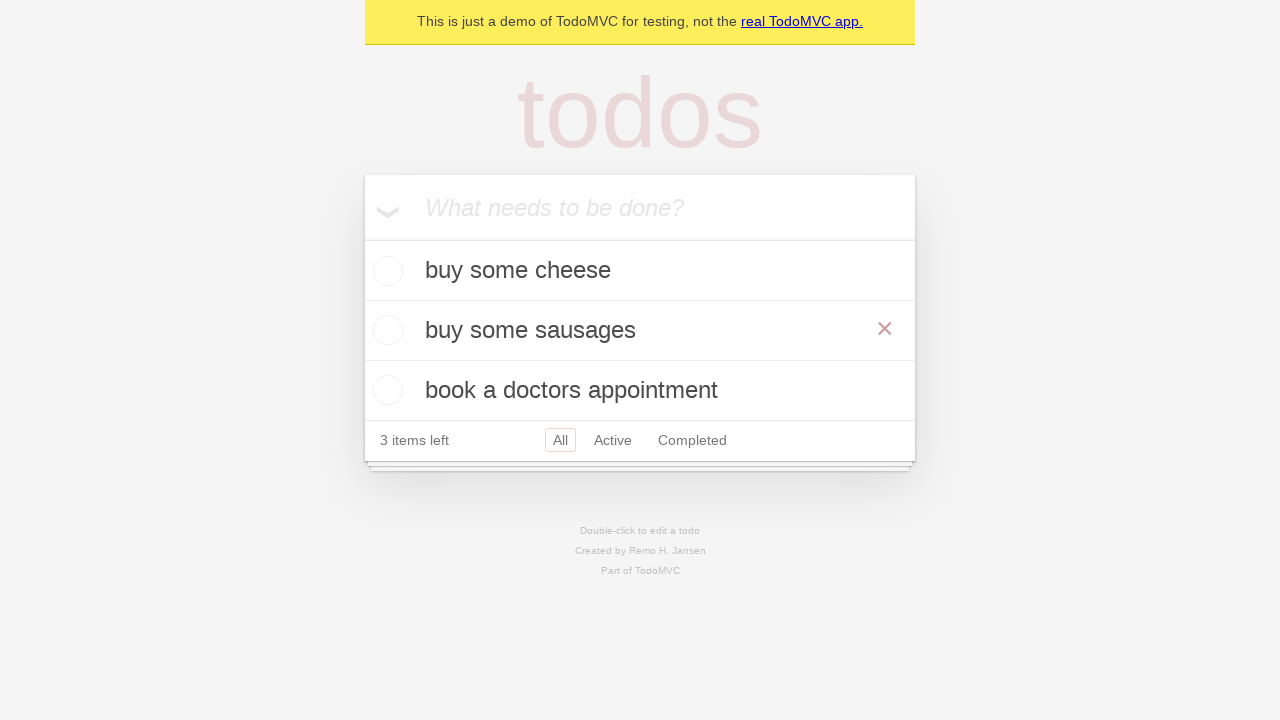